Tests the Challenging DOM page by clicking on navigation link, testing colored buttons (blue, red, green), clicking edit and delete links in a table for all 10 rows, and verifying the canvas element is displayed.

Starting URL: https://the-internet.herokuapp.com/

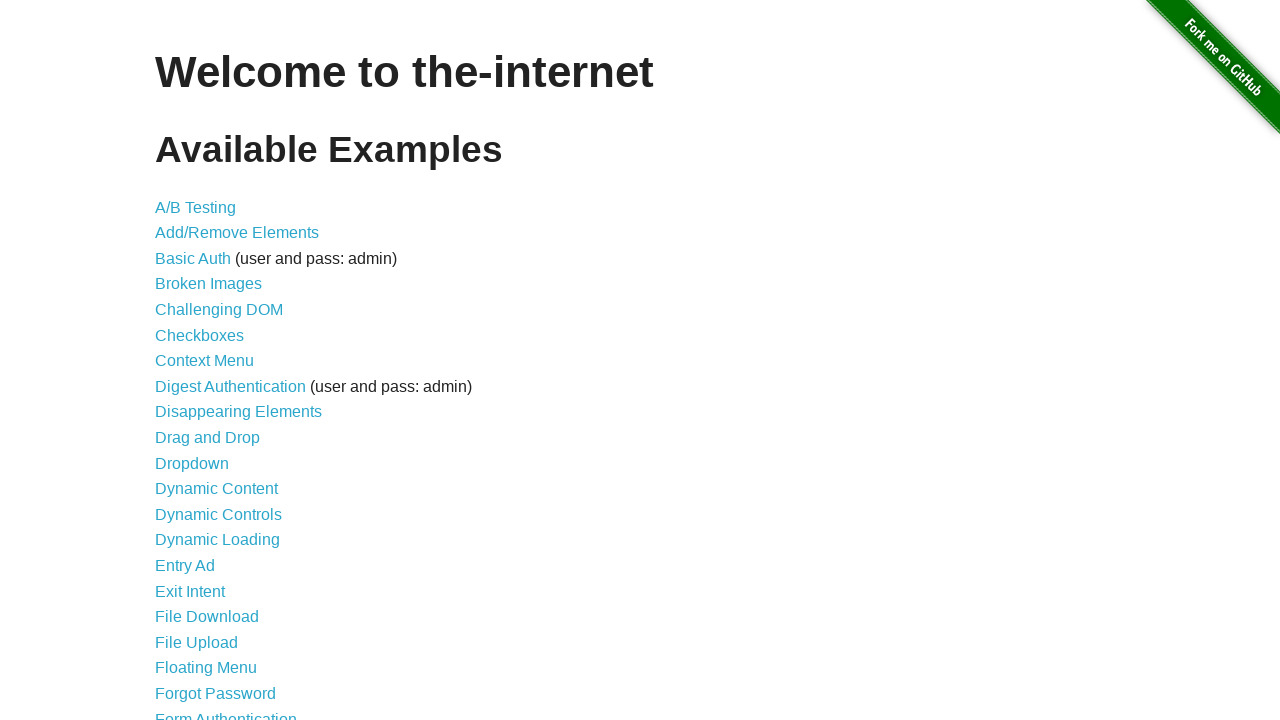

Clicked on Challenging DOM navigation link at (219, 310) on xpath=//a[normalize-space()='Challenging DOM']
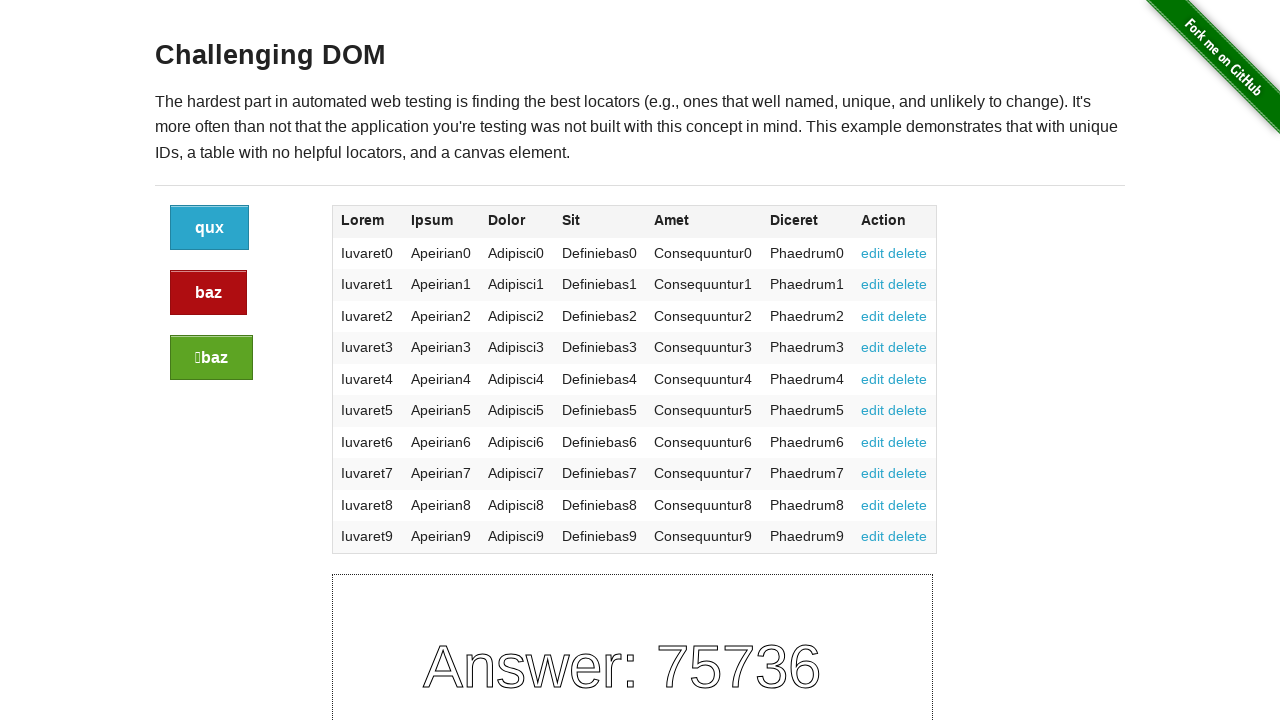

Clicked on the blue button at (210, 228) on a.button:not(.alert):not(.success)
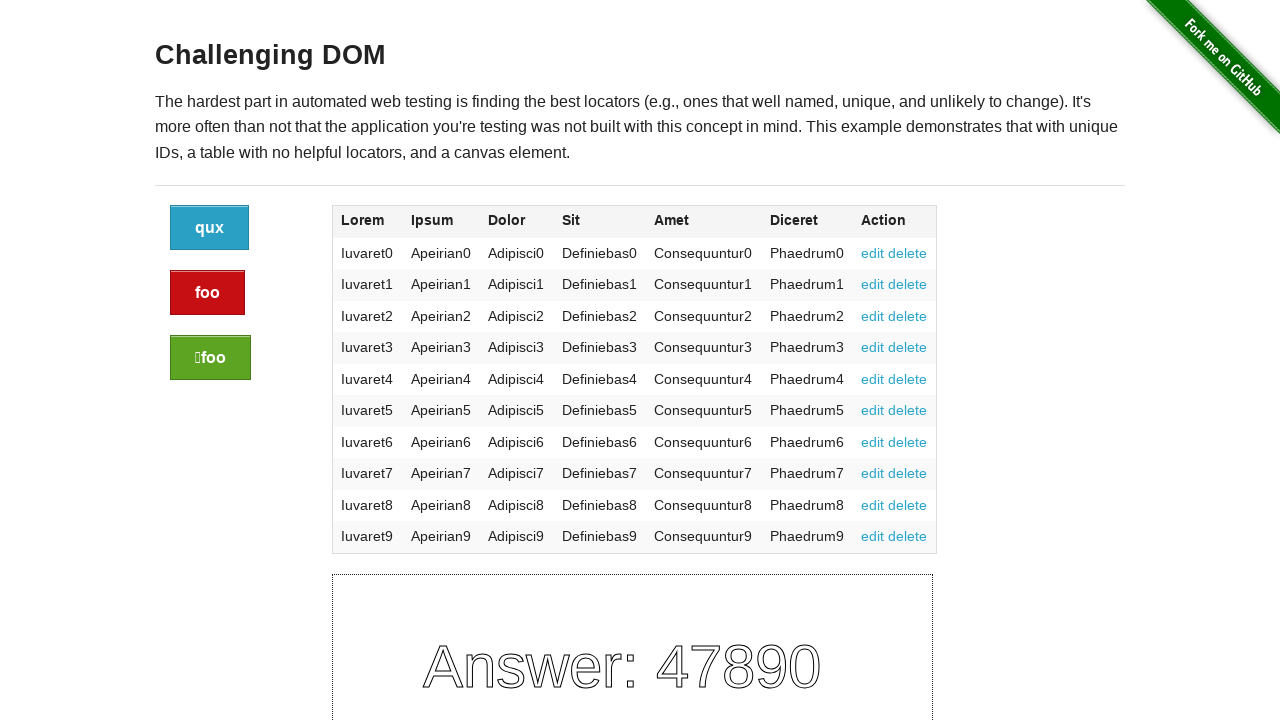

Clicked on the red/alert button at (208, 293) on a.button.alert
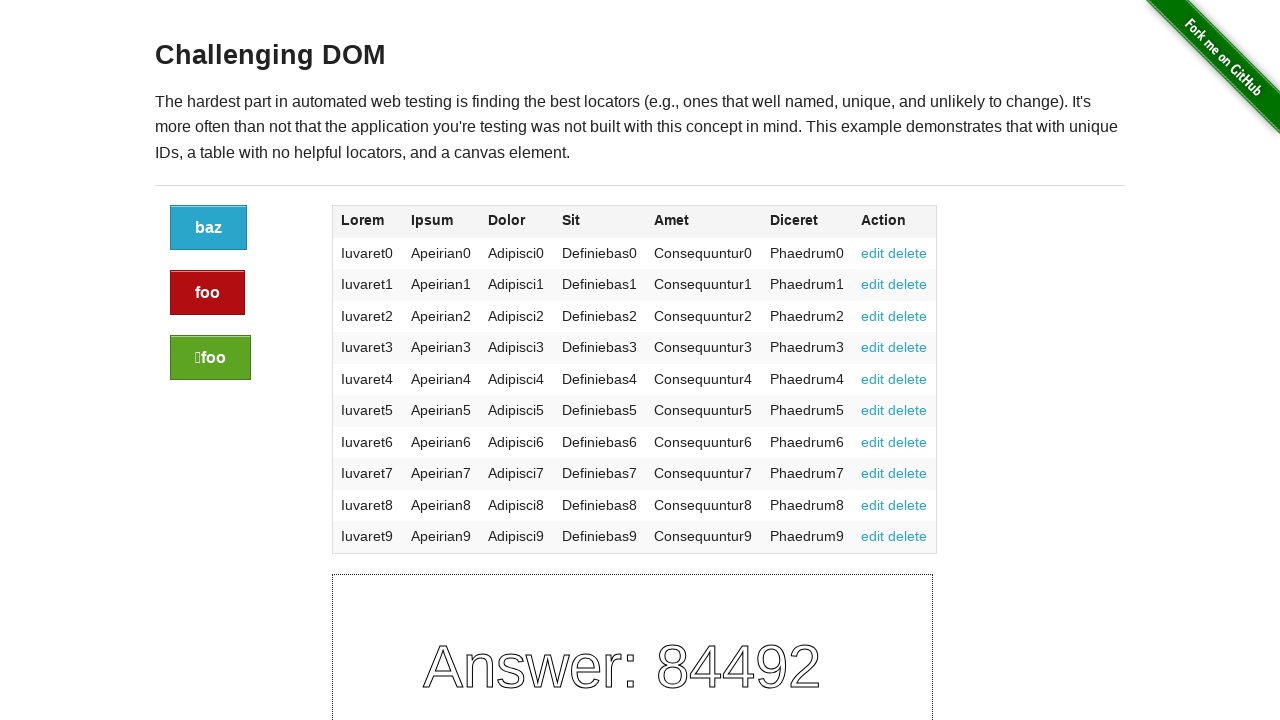

Clicked on the green/success button at (210, 358) on a.button.success
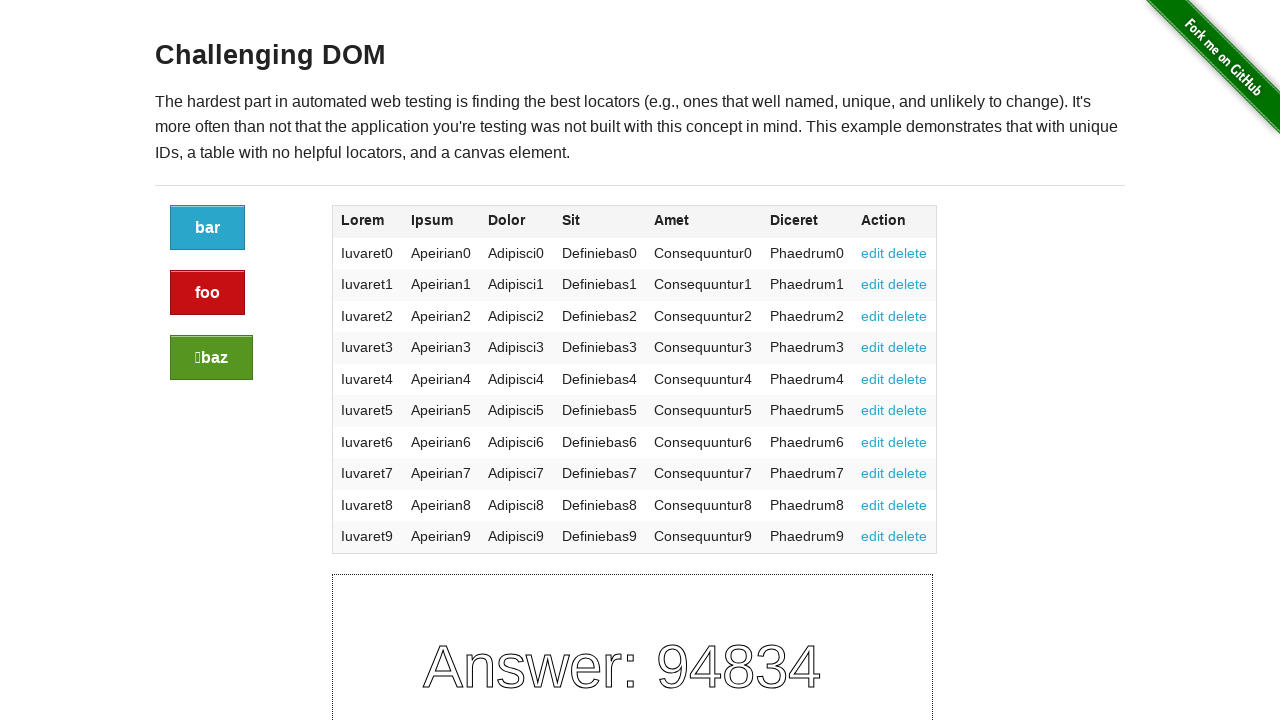

Clicked edit link for table row 1 at (873, 253) on //table/tbody/tr[1]/td[7]/a[1]
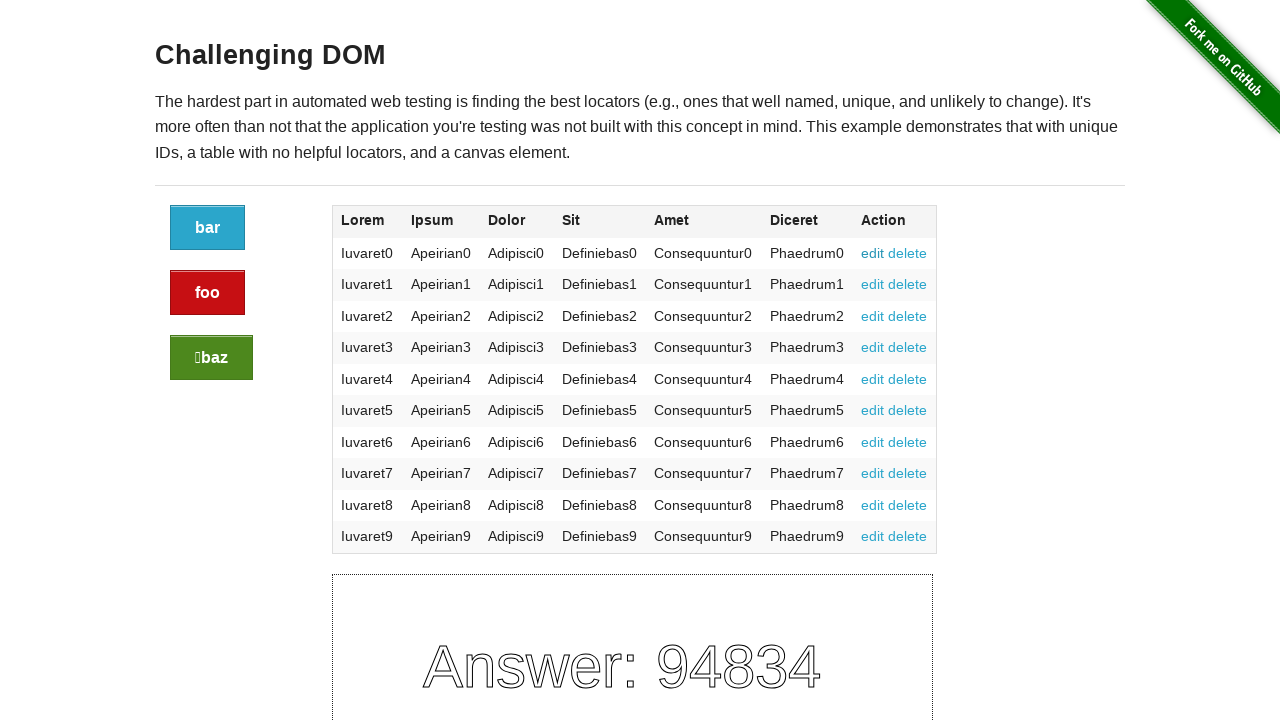

Clicked edit link for table row 2 at (873, 284) on //table/tbody/tr[2]/td[7]/a[1]
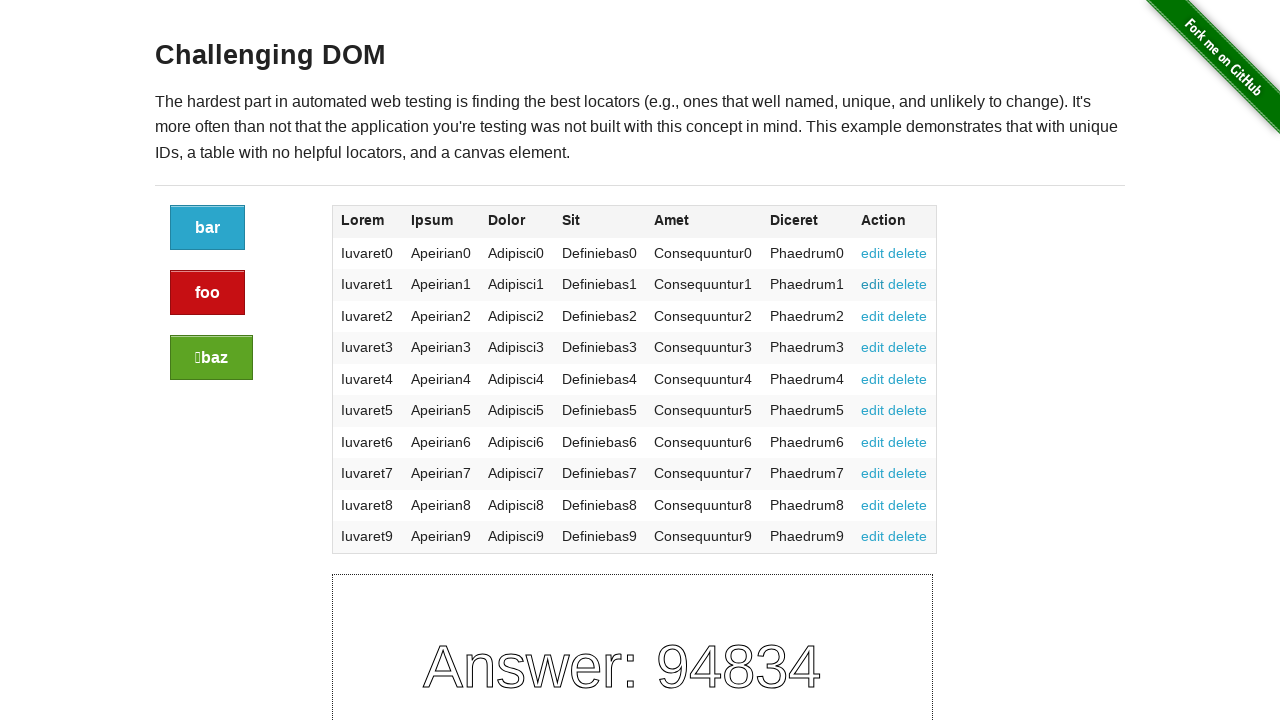

Clicked edit link for table row 3 at (873, 316) on //table/tbody/tr[3]/td[7]/a[1]
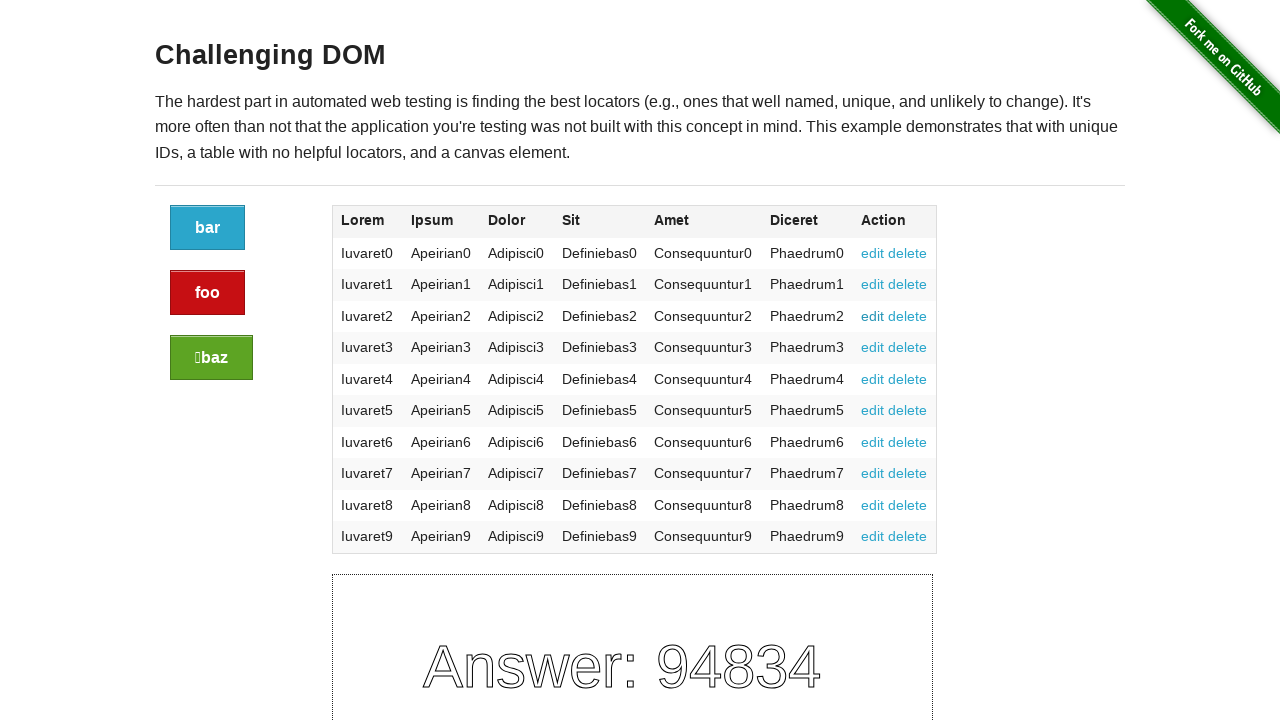

Clicked edit link for table row 4 at (873, 347) on //table/tbody/tr[4]/td[7]/a[1]
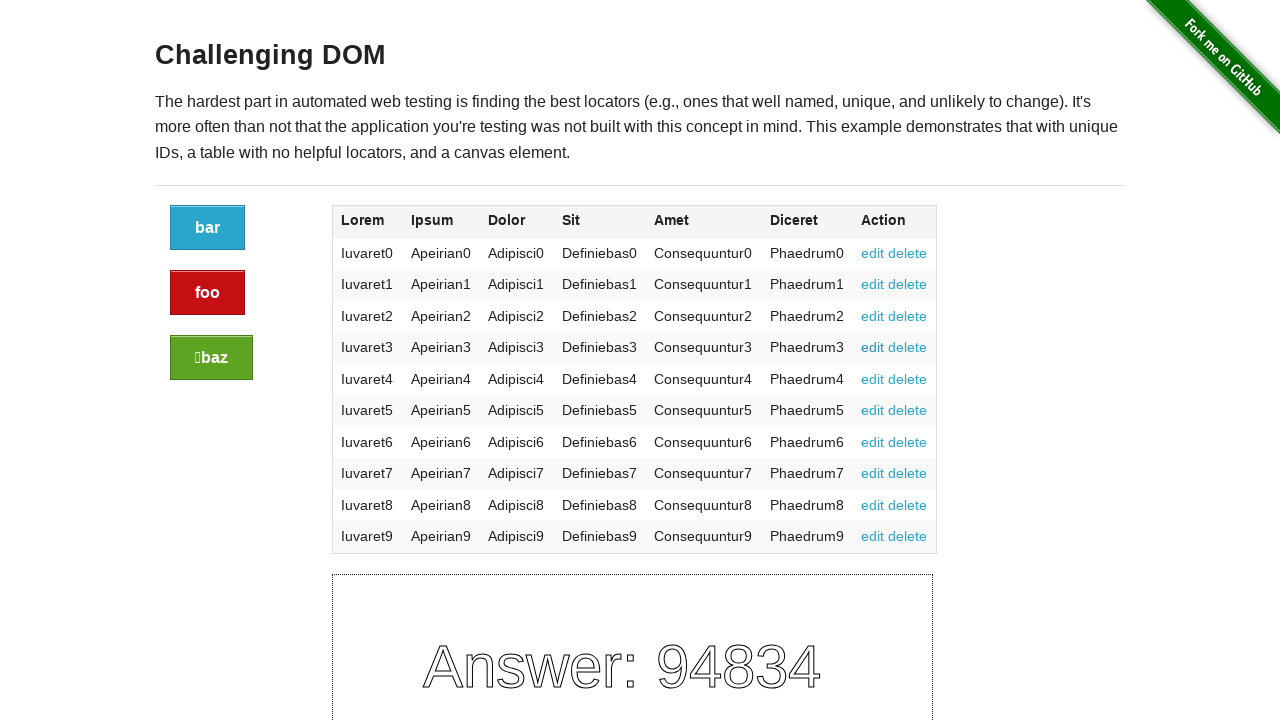

Clicked edit link for table row 5 at (873, 379) on //table/tbody/tr[5]/td[7]/a[1]
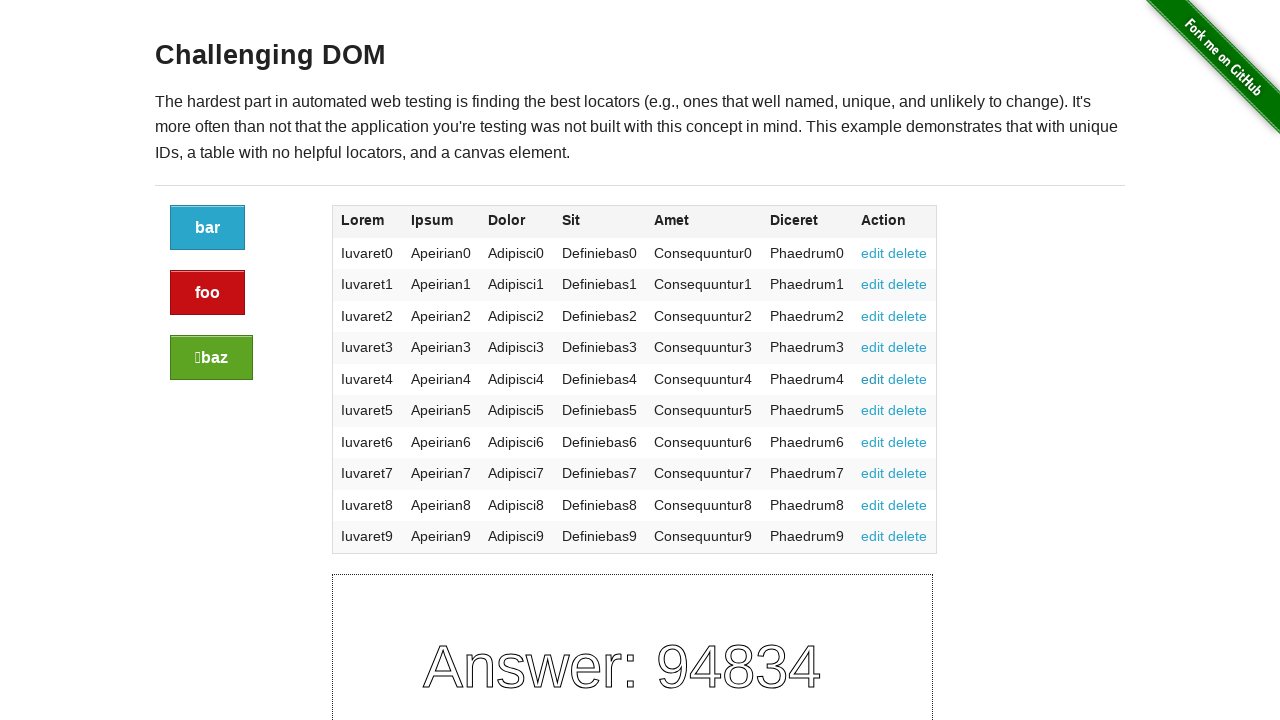

Clicked edit link for table row 6 at (873, 410) on //table/tbody/tr[6]/td[7]/a[1]
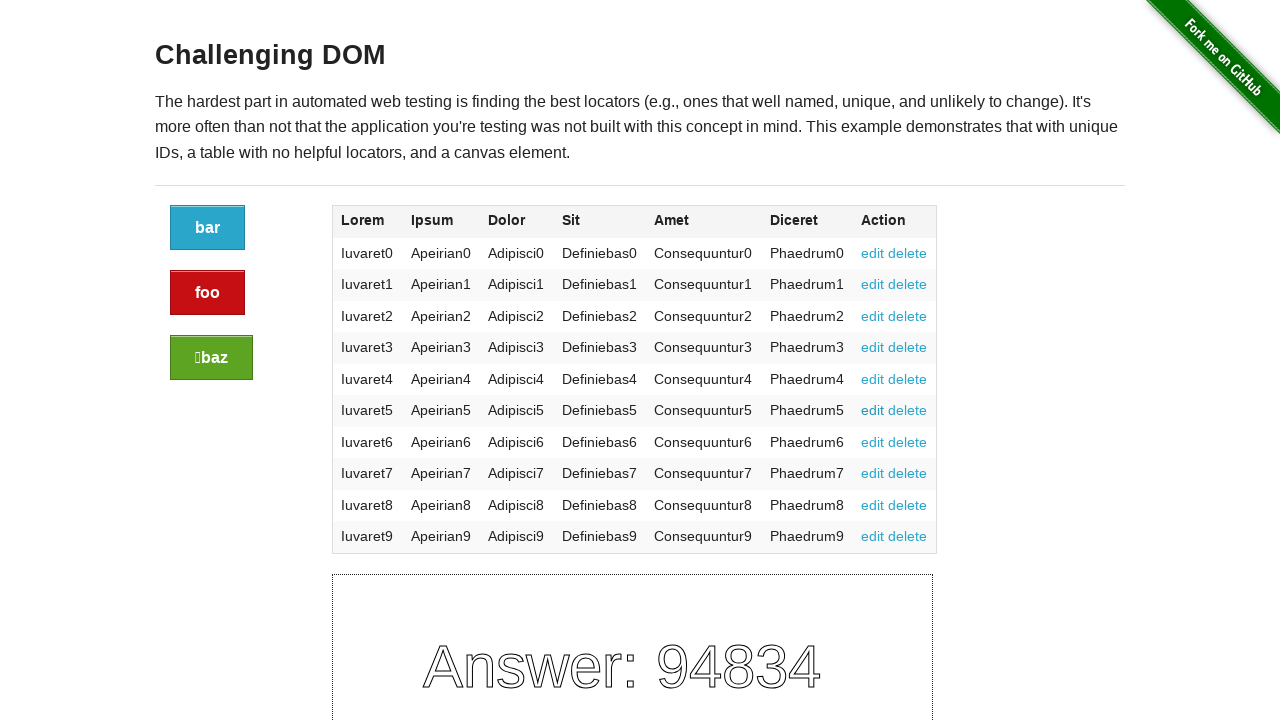

Clicked edit link for table row 7 at (873, 442) on //table/tbody/tr[7]/td[7]/a[1]
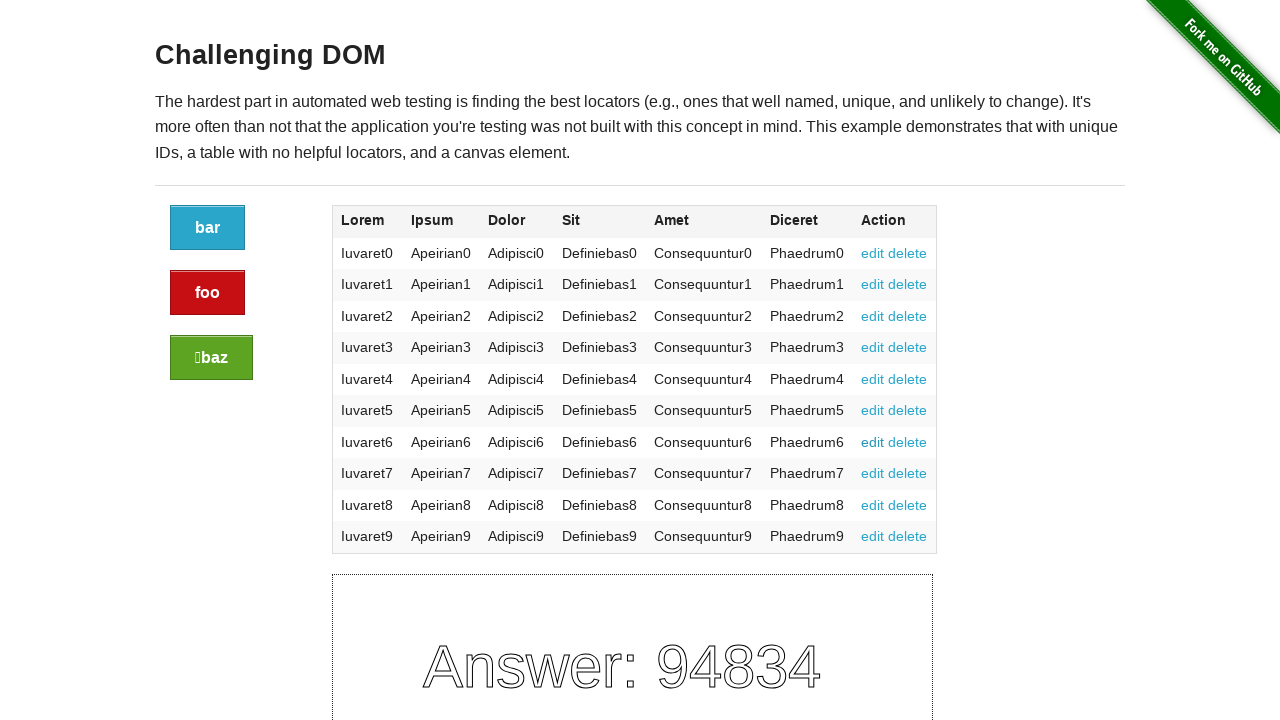

Clicked edit link for table row 8 at (873, 473) on //table/tbody/tr[8]/td[7]/a[1]
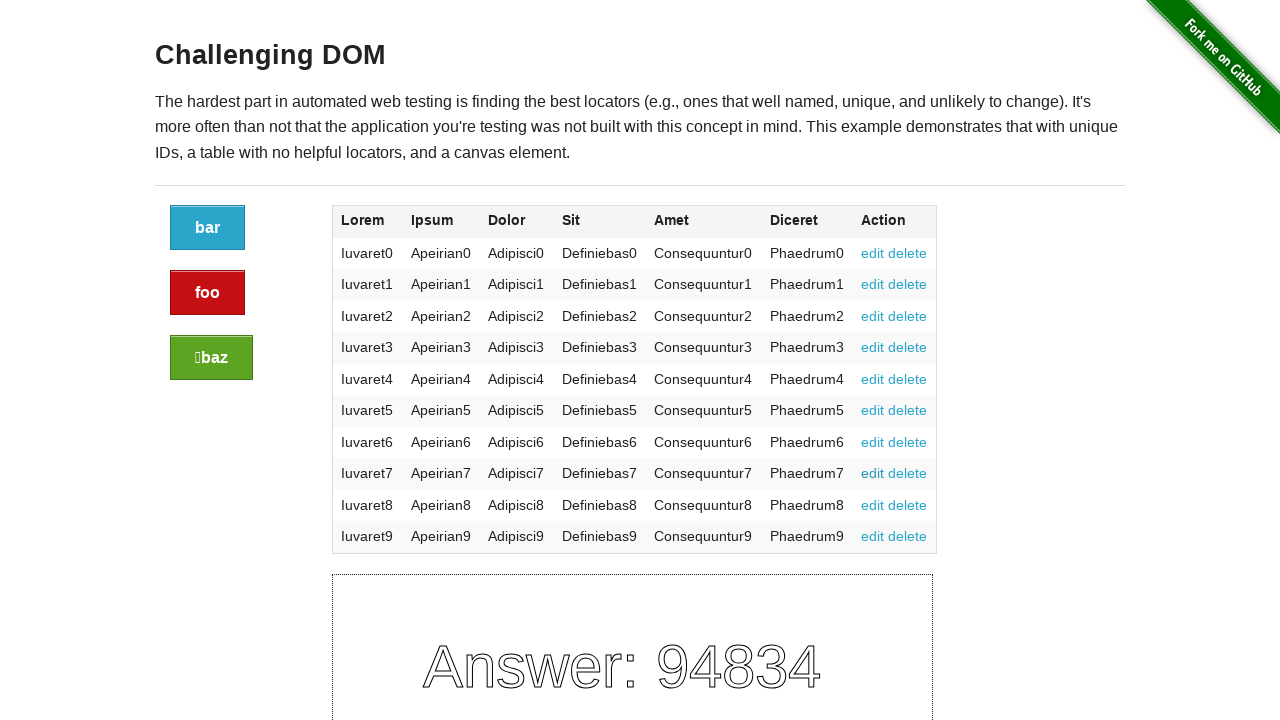

Clicked edit link for table row 9 at (873, 505) on //table/tbody/tr[9]/td[7]/a[1]
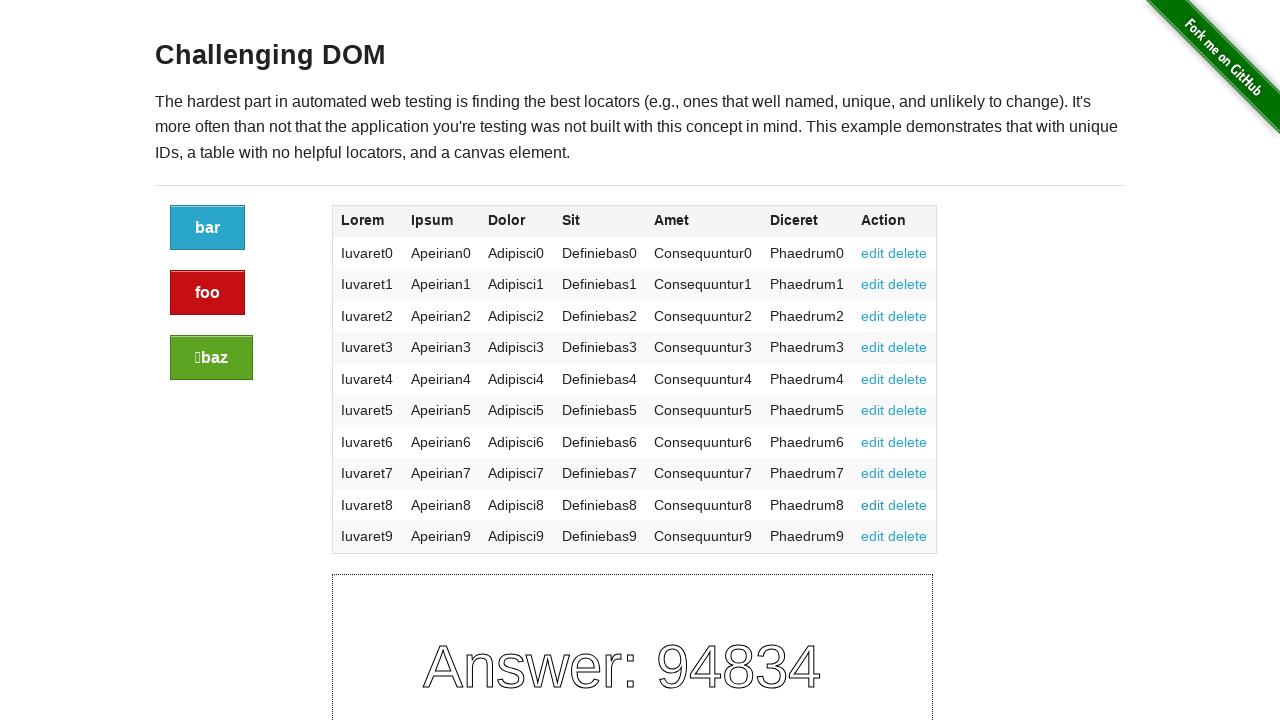

Clicked edit link for table row 10 at (873, 536) on //table/tbody/tr[10]/td[7]/a[1]
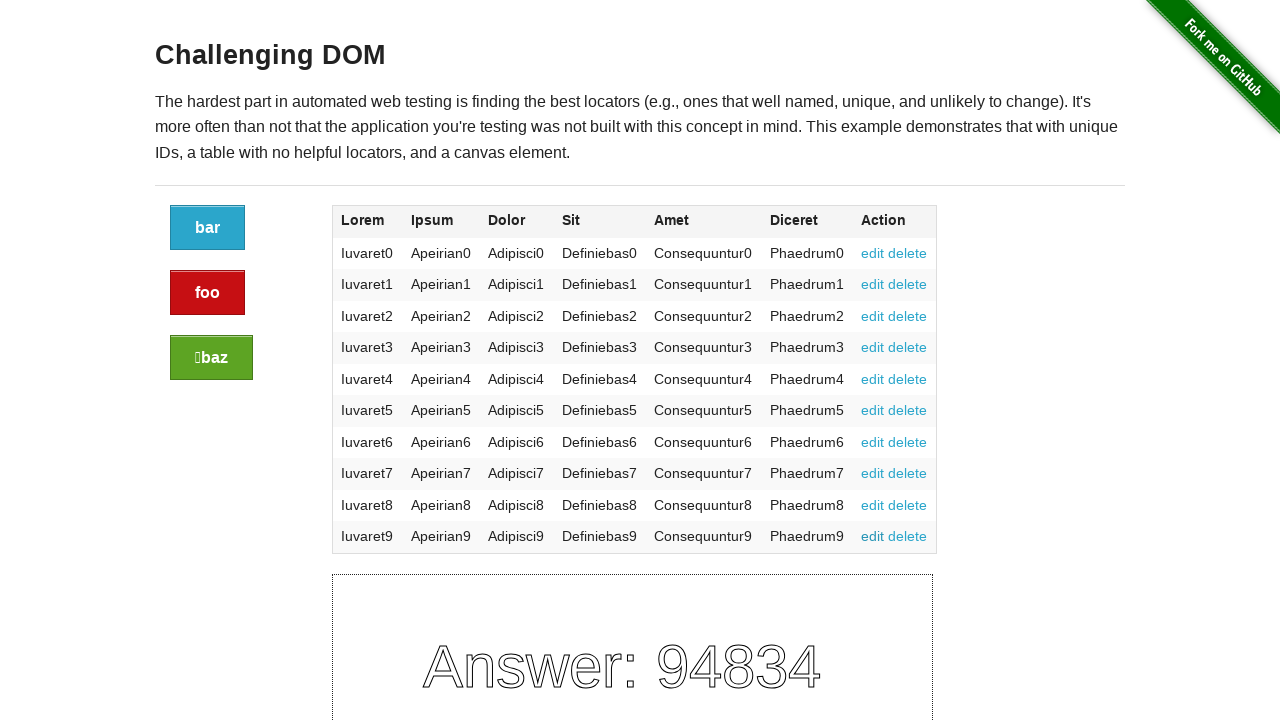

Clicked delete link for table row 1 at (908, 253) on //table/tbody/tr[1]/td[7]/a[2]
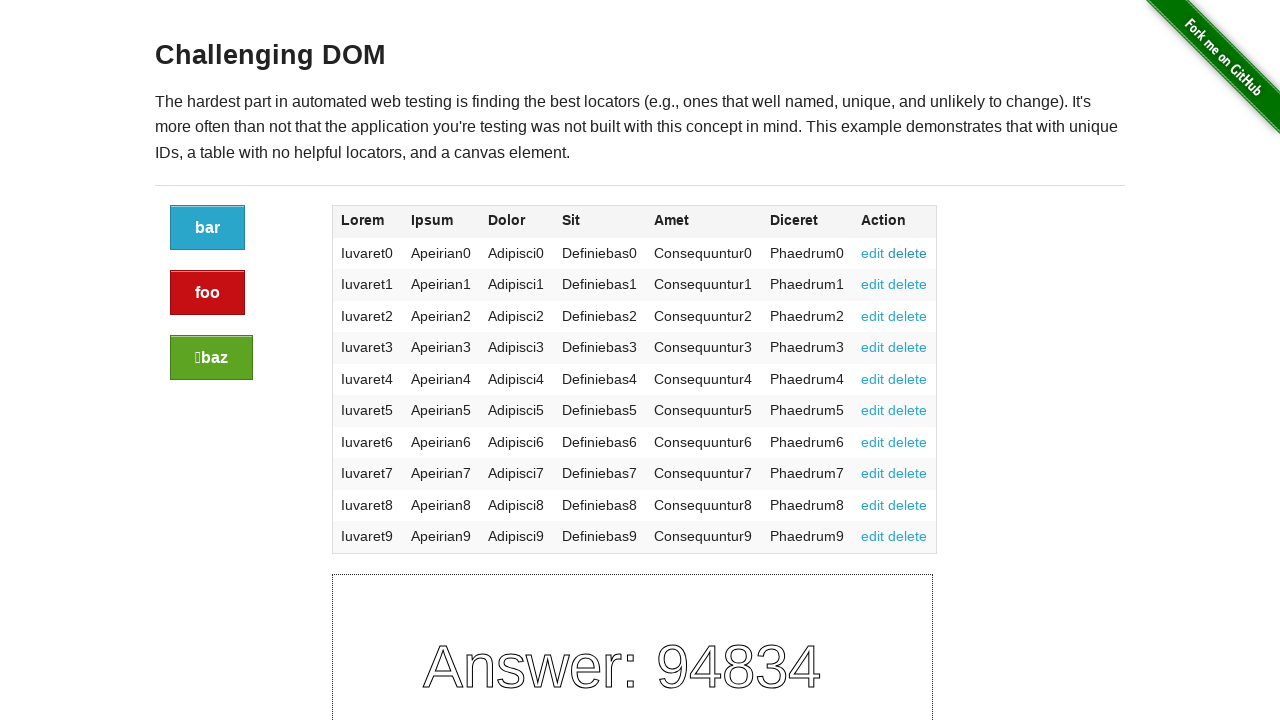

Clicked delete link for table row 2 at (908, 284) on //table/tbody/tr[2]/td[7]/a[2]
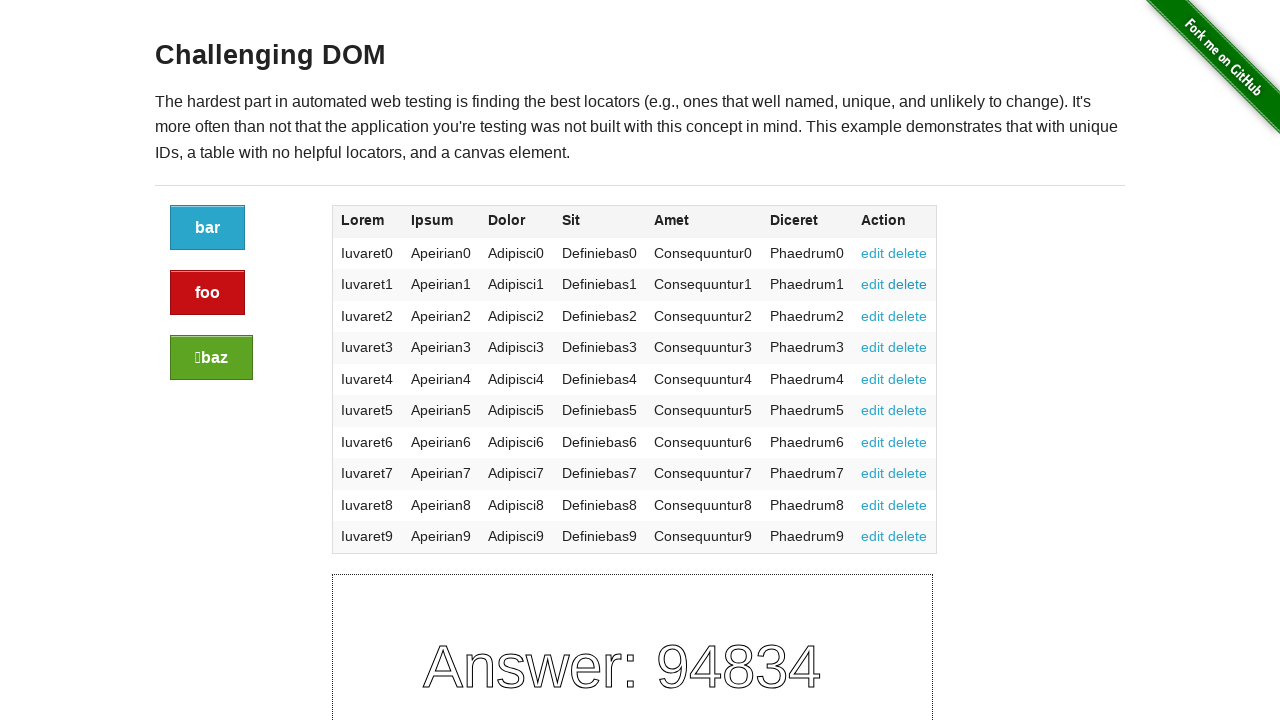

Clicked delete link for table row 3 at (908, 316) on //table/tbody/tr[3]/td[7]/a[2]
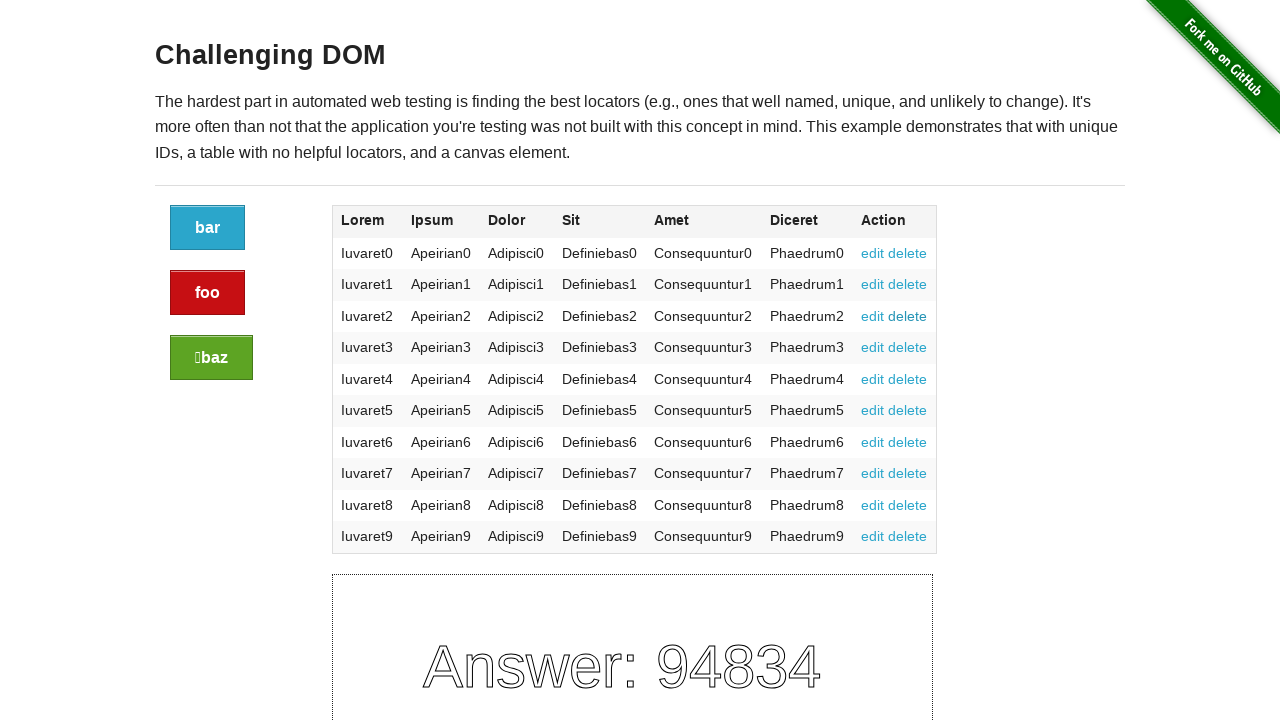

Clicked delete link for table row 4 at (908, 347) on //table/tbody/tr[4]/td[7]/a[2]
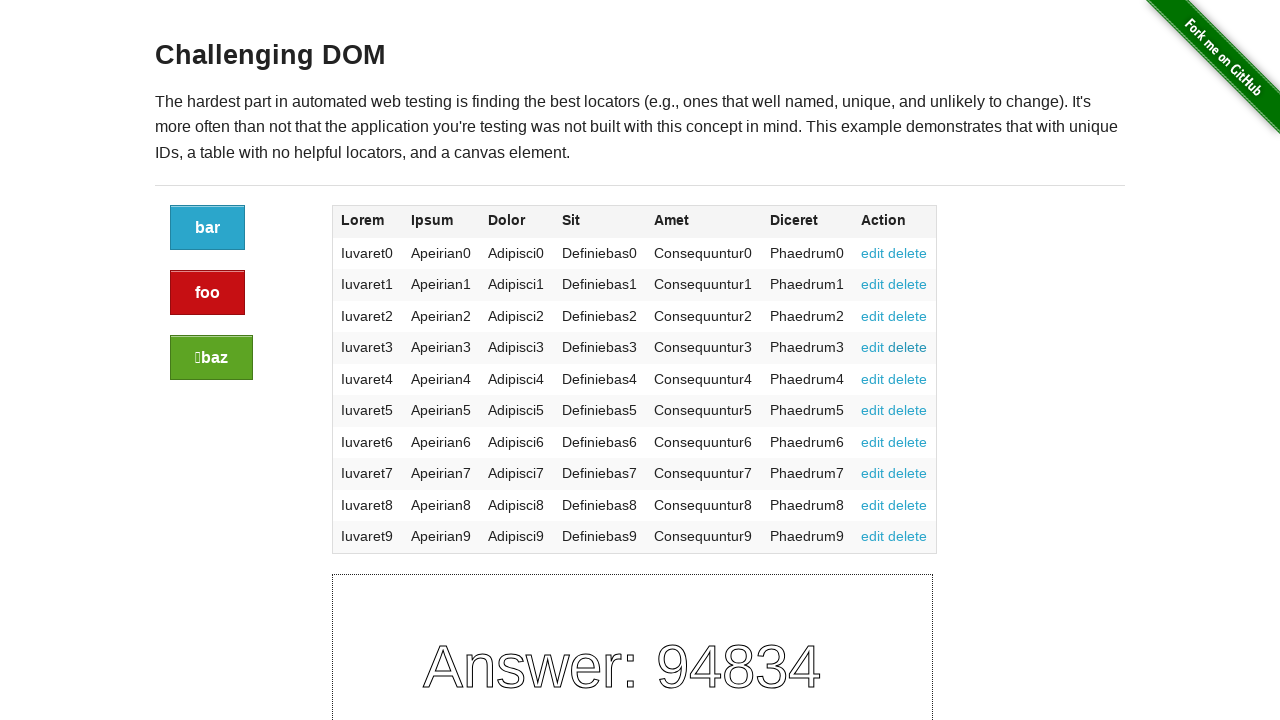

Clicked delete link for table row 5 at (908, 379) on //table/tbody/tr[5]/td[7]/a[2]
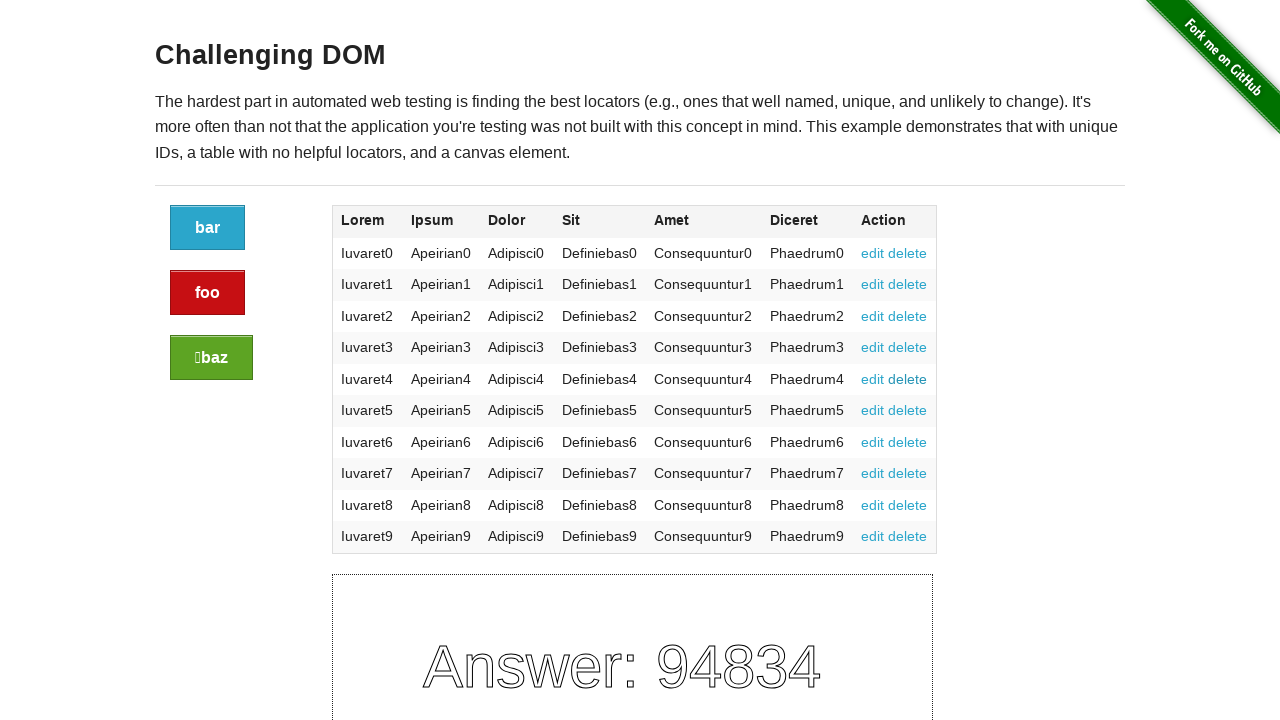

Clicked delete link for table row 6 at (908, 410) on //table/tbody/tr[6]/td[7]/a[2]
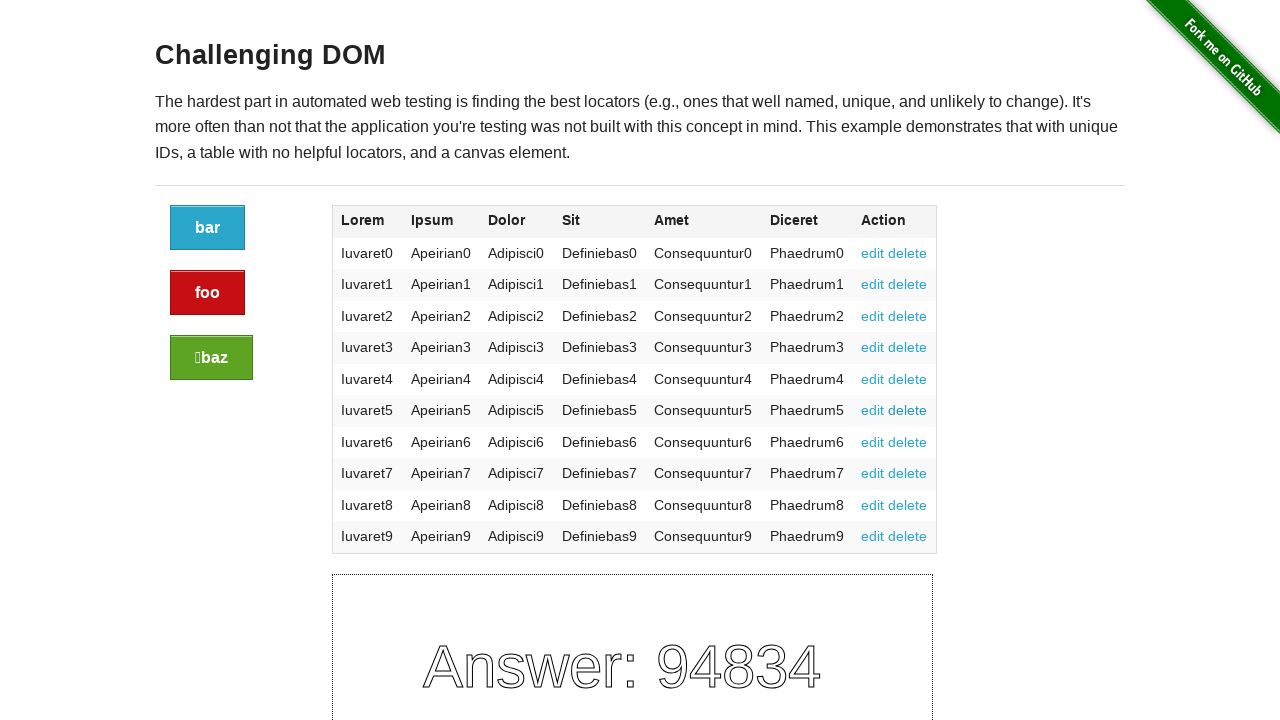

Clicked delete link for table row 7 at (908, 442) on //table/tbody/tr[7]/td[7]/a[2]
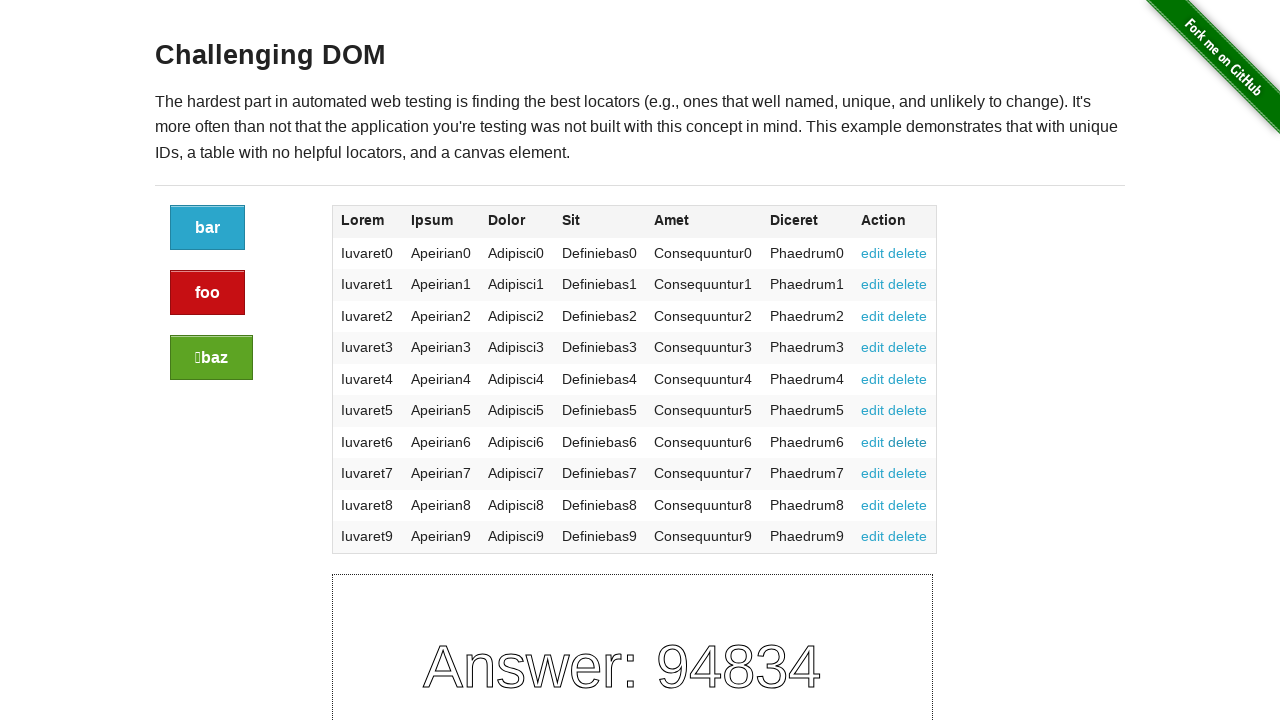

Clicked delete link for table row 8 at (908, 473) on //table/tbody/tr[8]/td[7]/a[2]
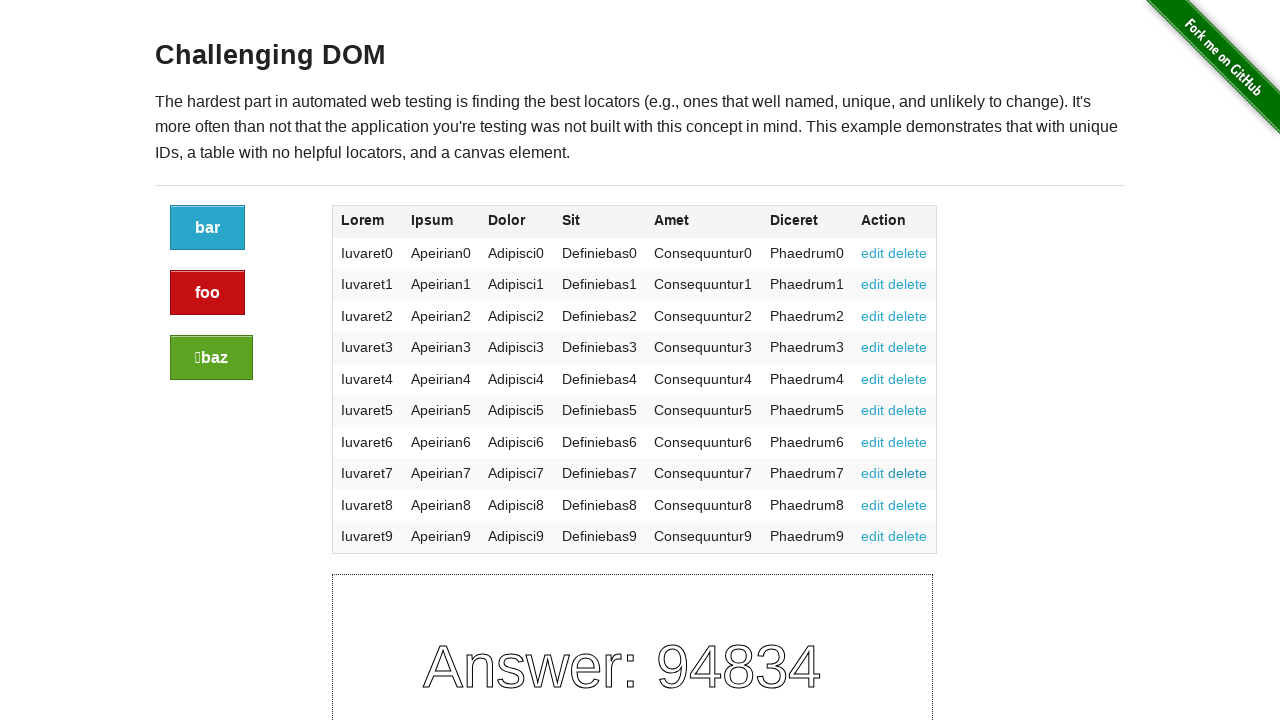

Clicked delete link for table row 9 at (908, 505) on //table/tbody/tr[9]/td[7]/a[2]
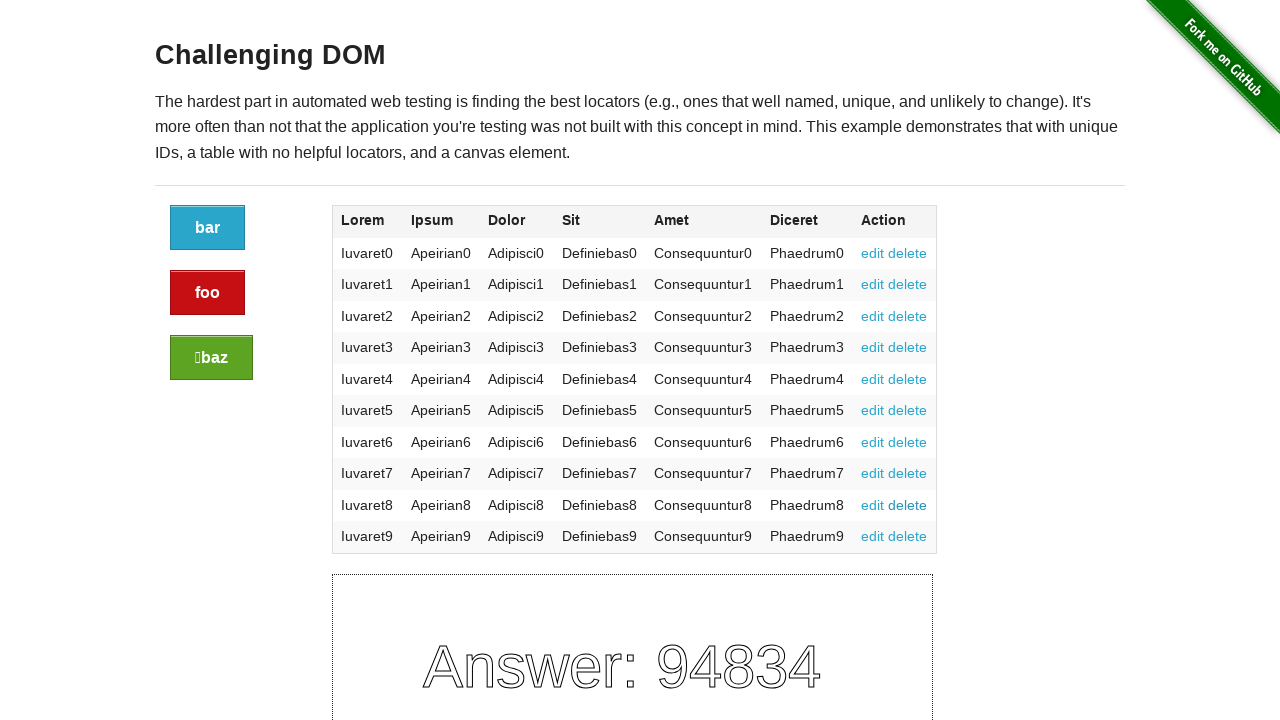

Clicked delete link for table row 10 at (908, 536) on //table/tbody/tr[10]/td[7]/a[2]
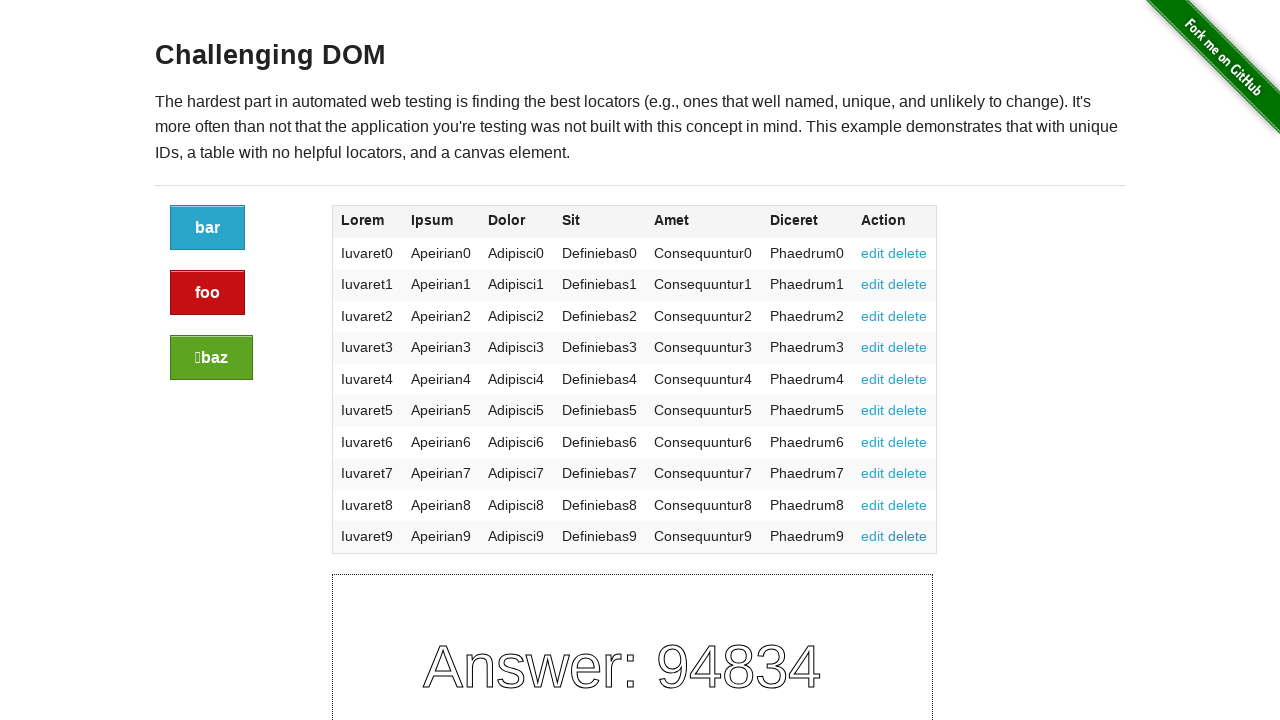

Verified canvas element is displayed
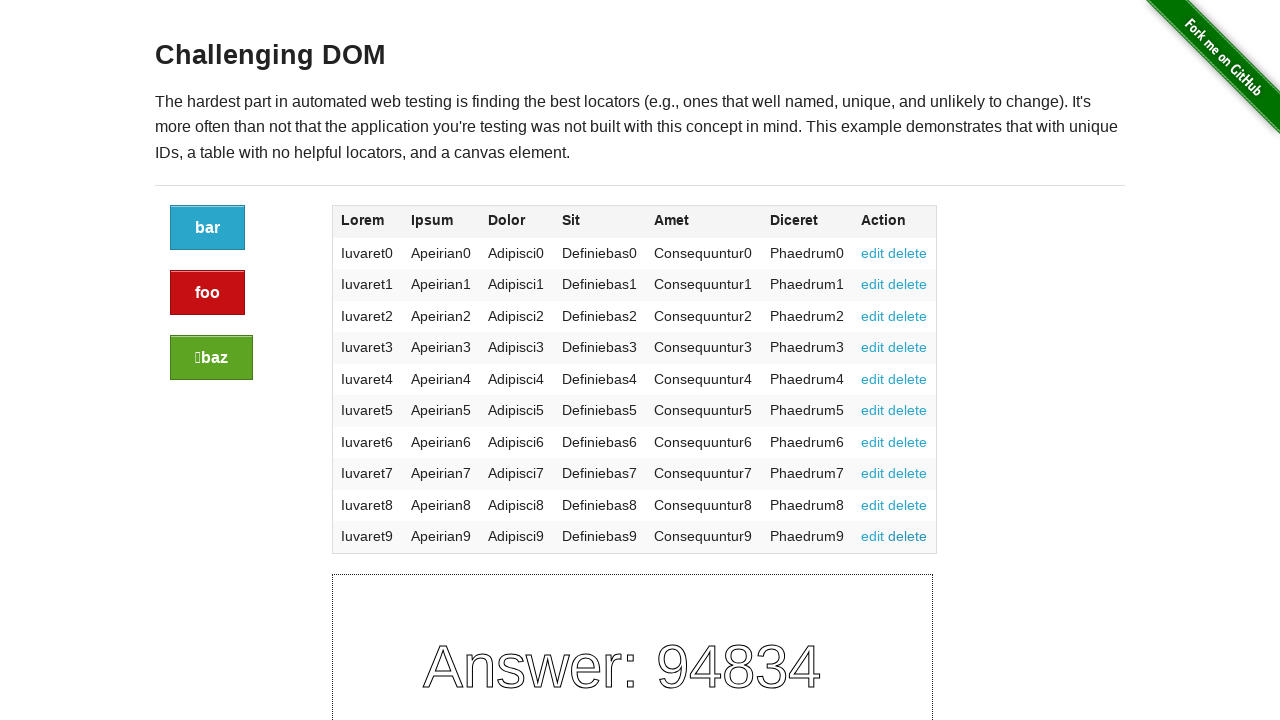

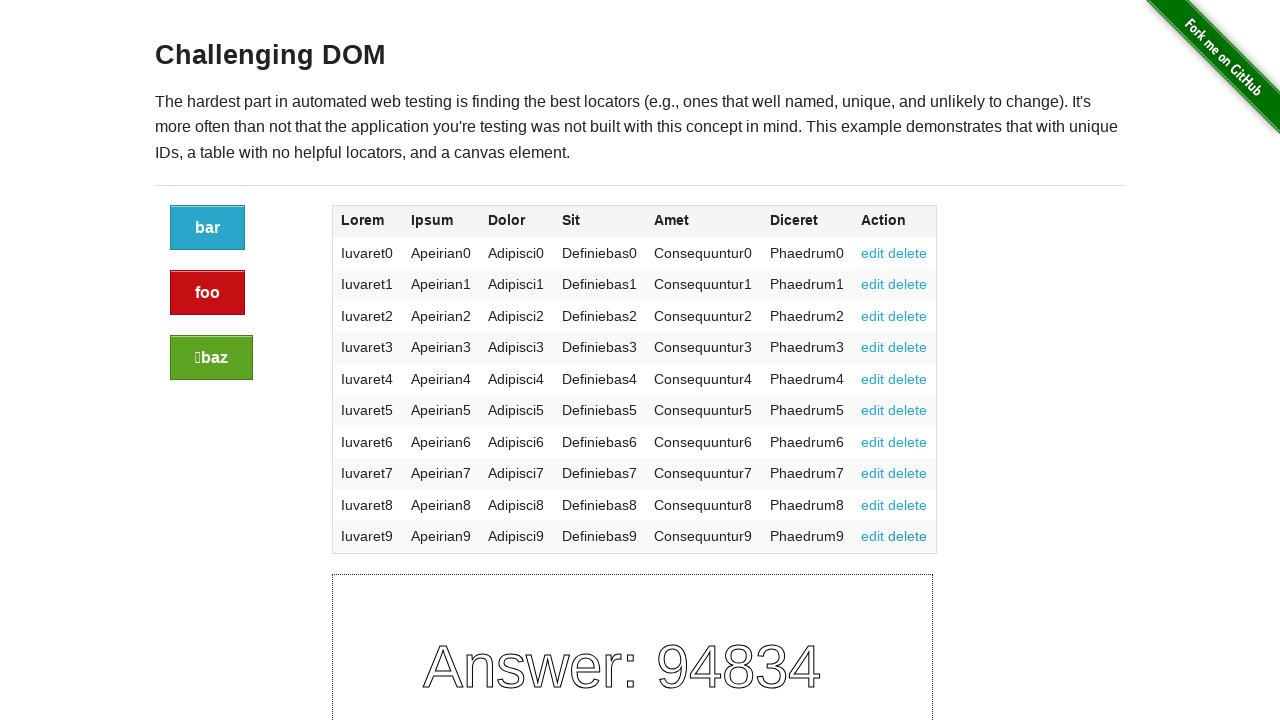